Tests toggle collapse behavior - expanding and then collapsing the formulas section on Portfolio V2 page.

Starting URL: https://frameworkrealestatesolutions.com/portfolio-simulator-v2.html

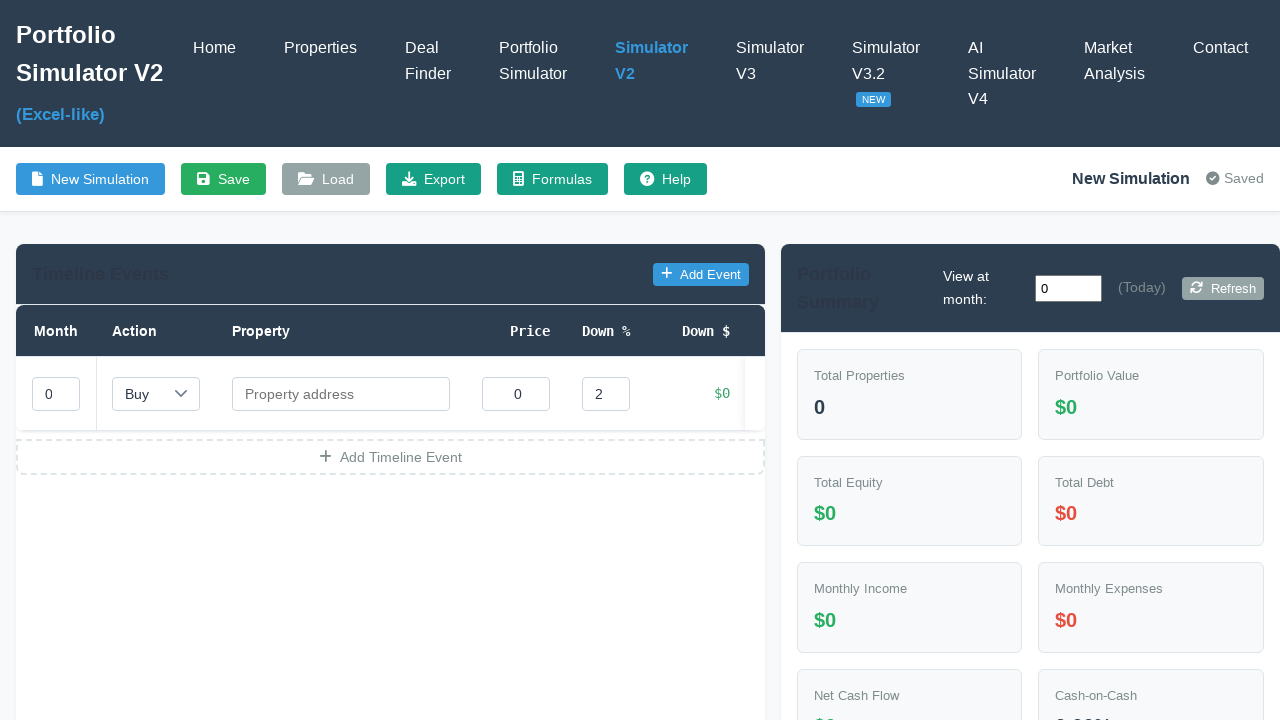

Waited for page to reach networkidle load state
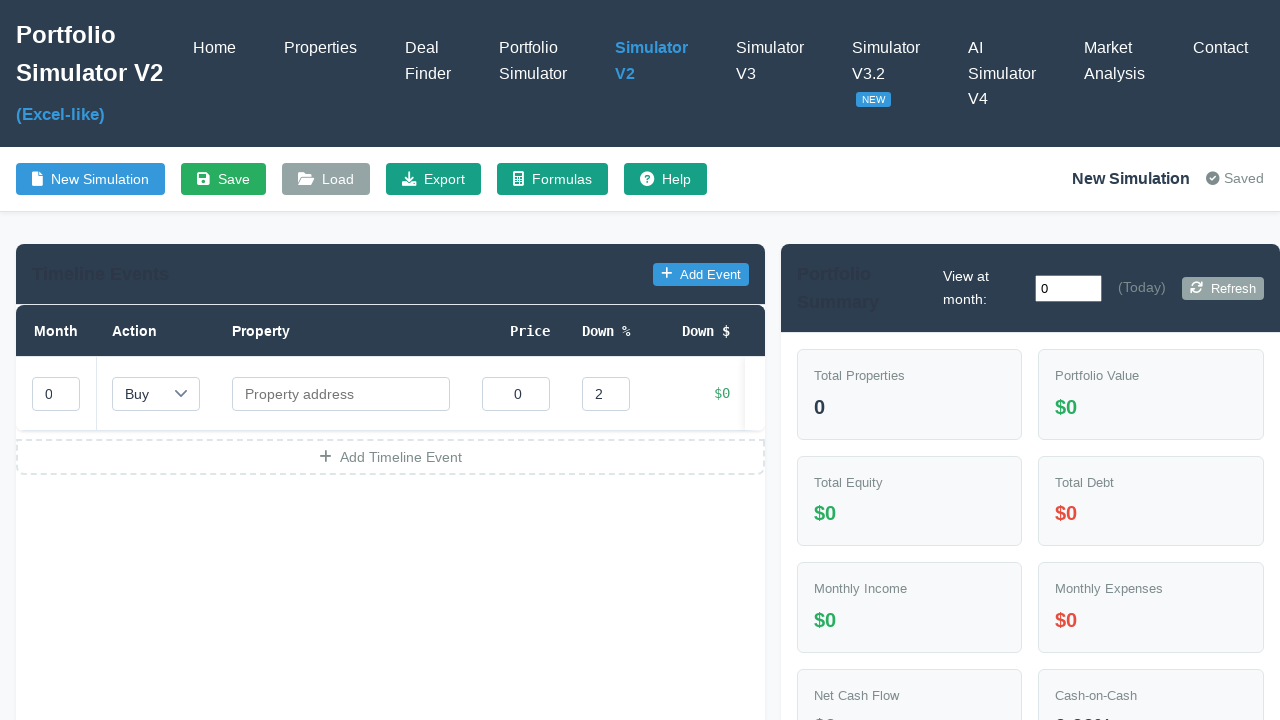

Waited 1000ms for page to fully render
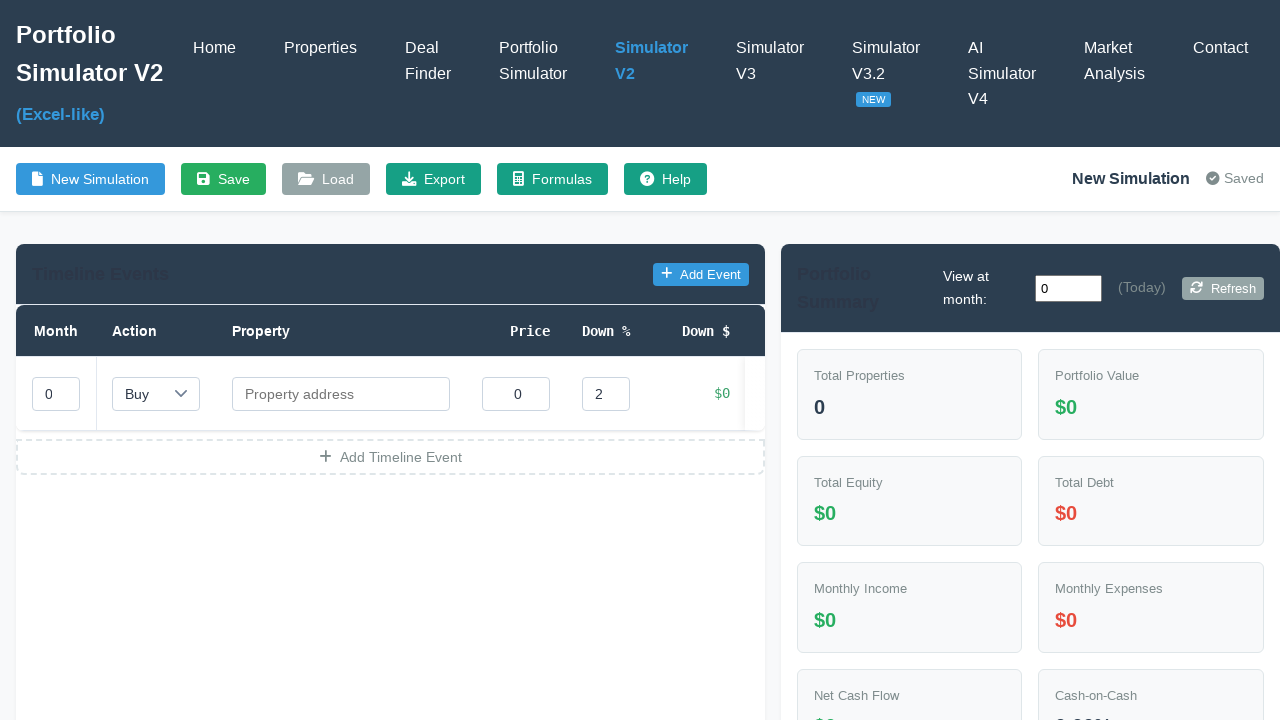

Located the formulas section header
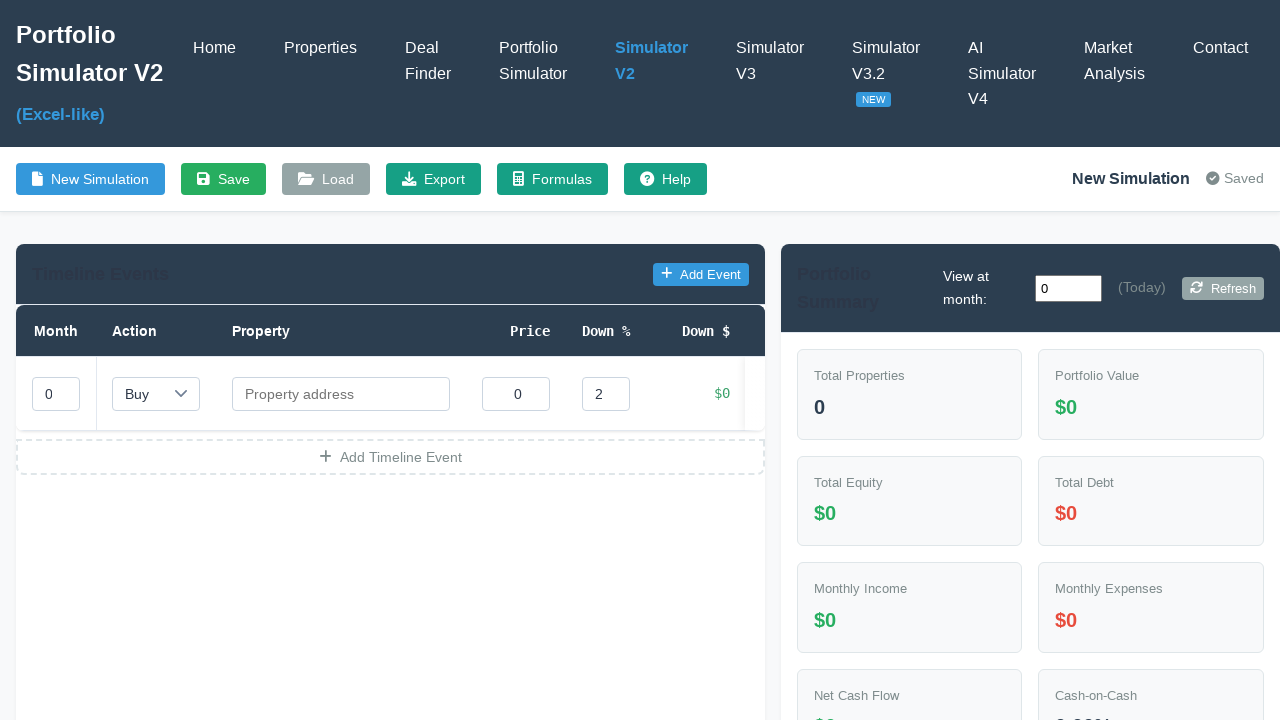

Clicked formulas header to expand the section at (640, 579) on .equation-header >> nth=0
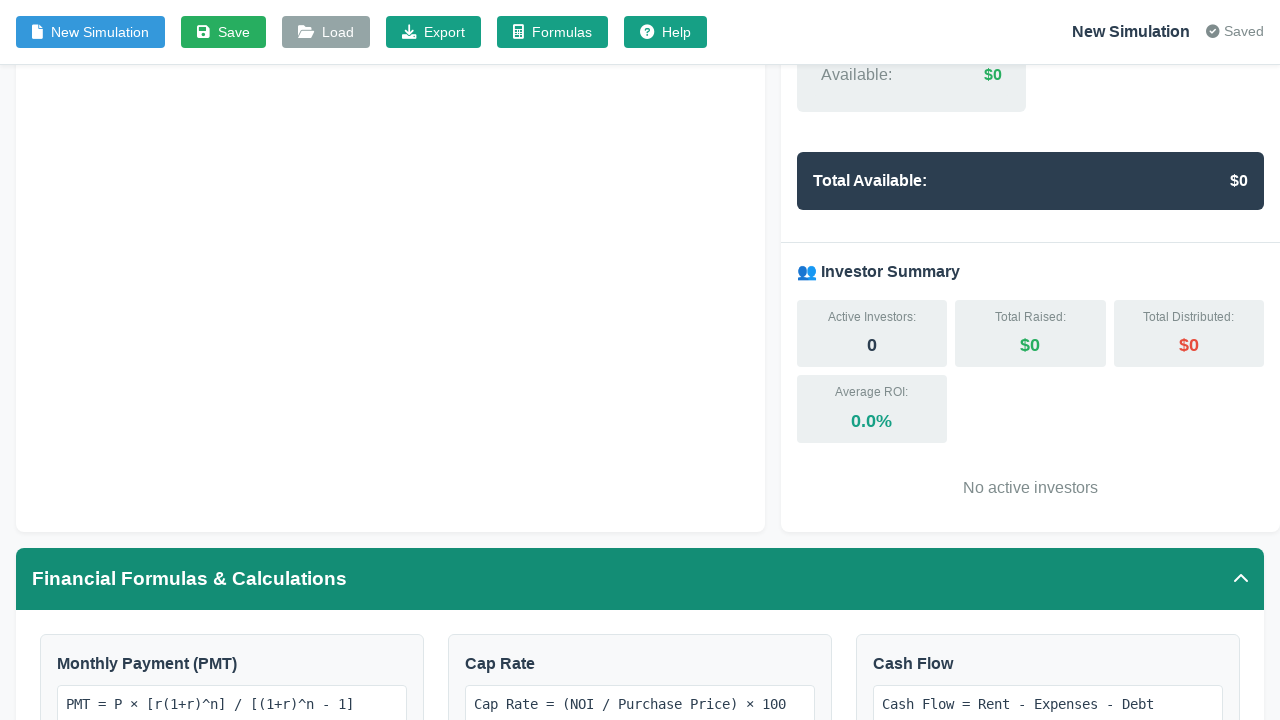

Waited 700ms for formulas section to expand
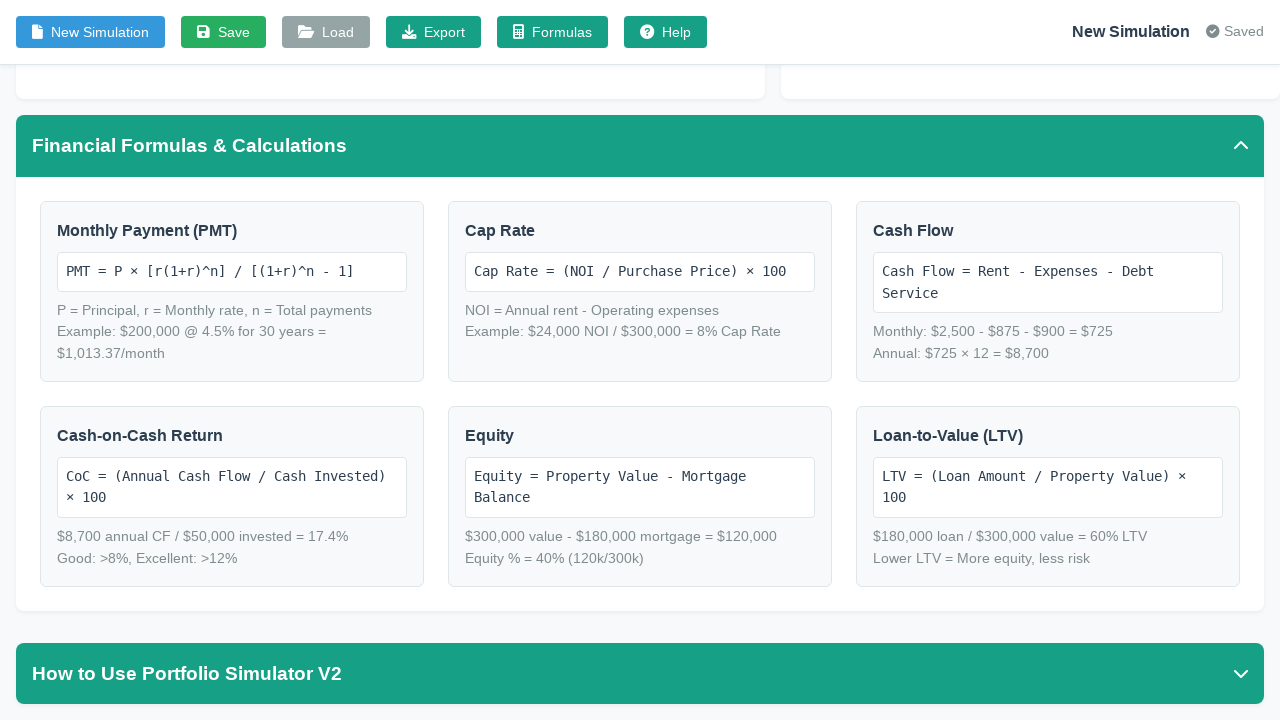

Clicked formulas header again to collapse the section at (640, 146) on .equation-header >> nth=0
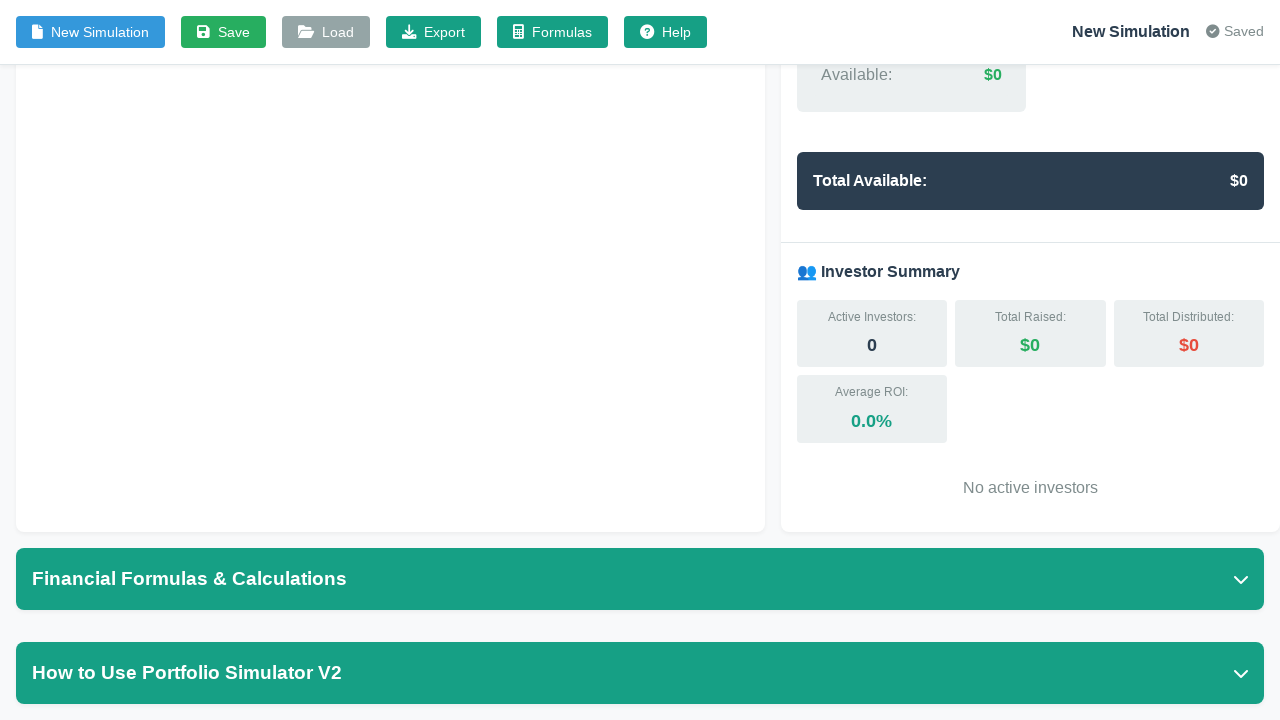

Waited 300ms for formulas section to collapse
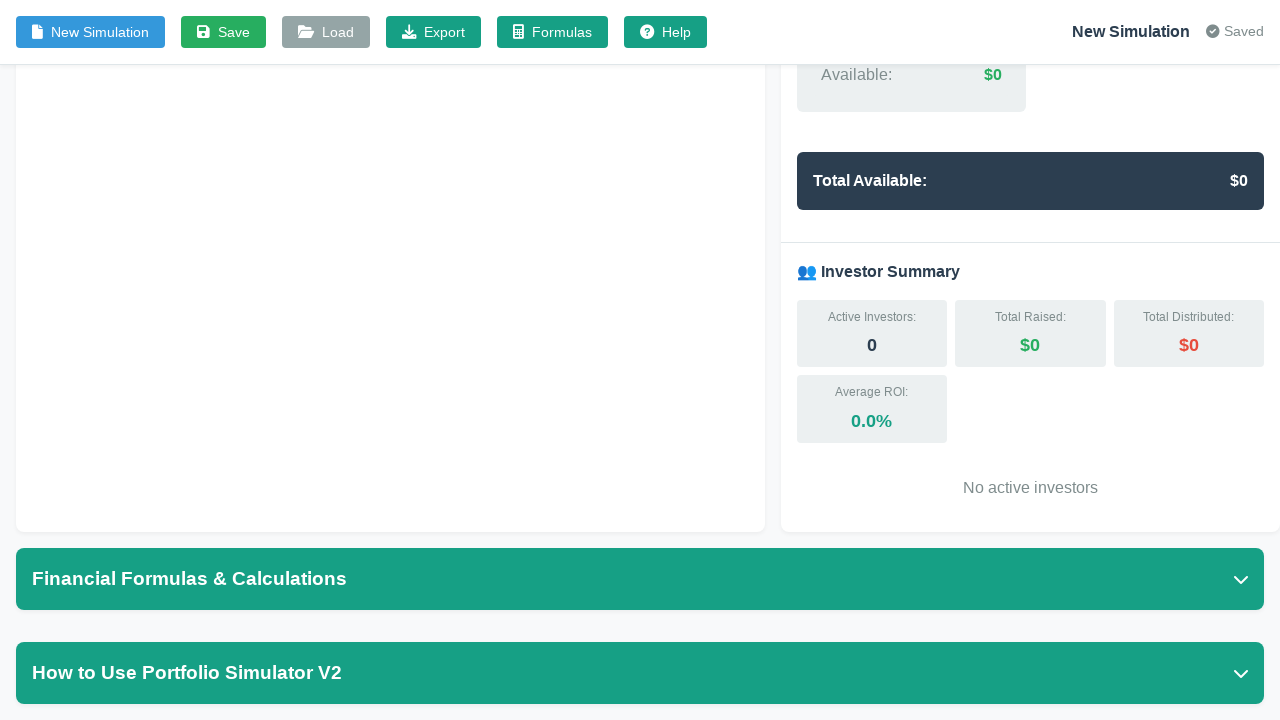

Located equation content element
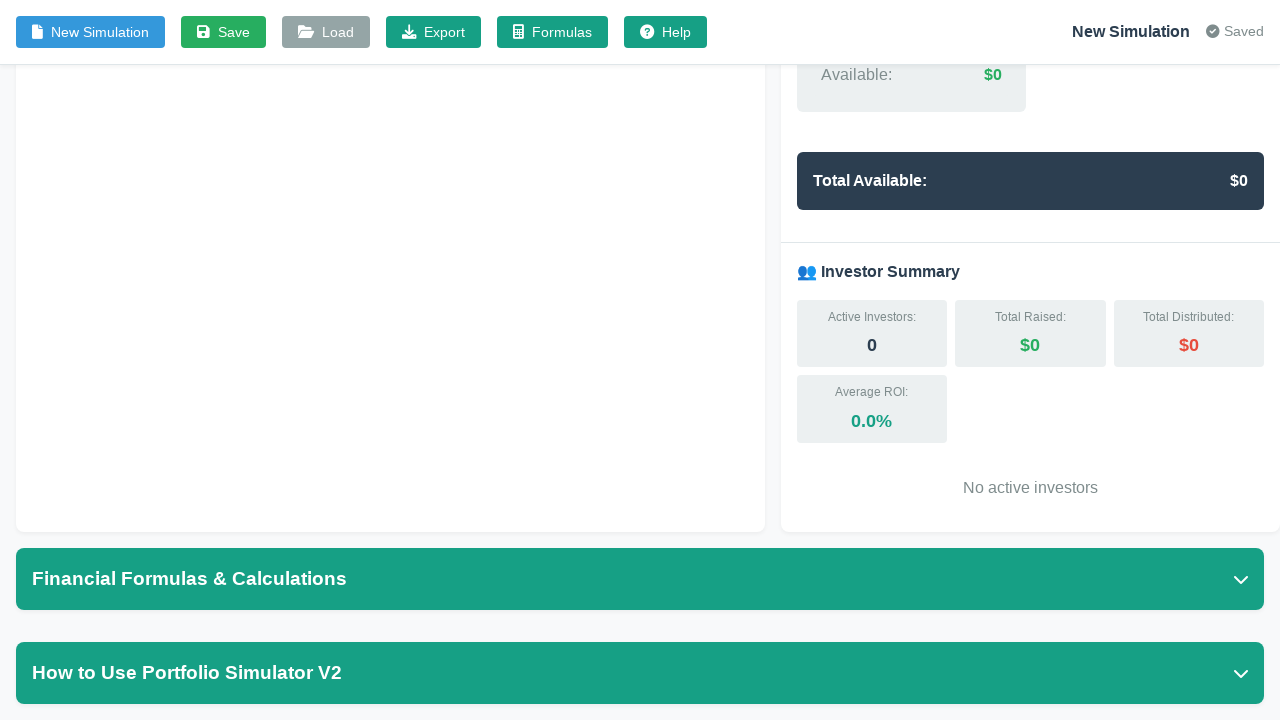

Verified that equation content is hidden after collapse
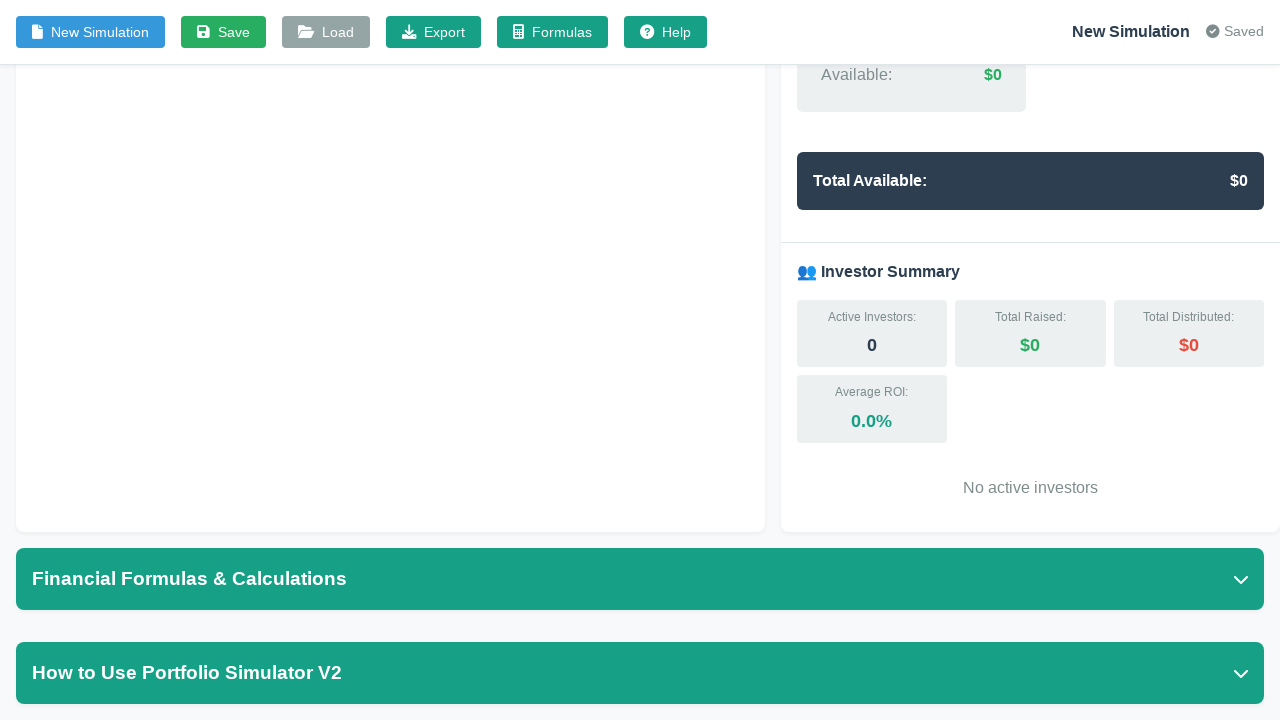

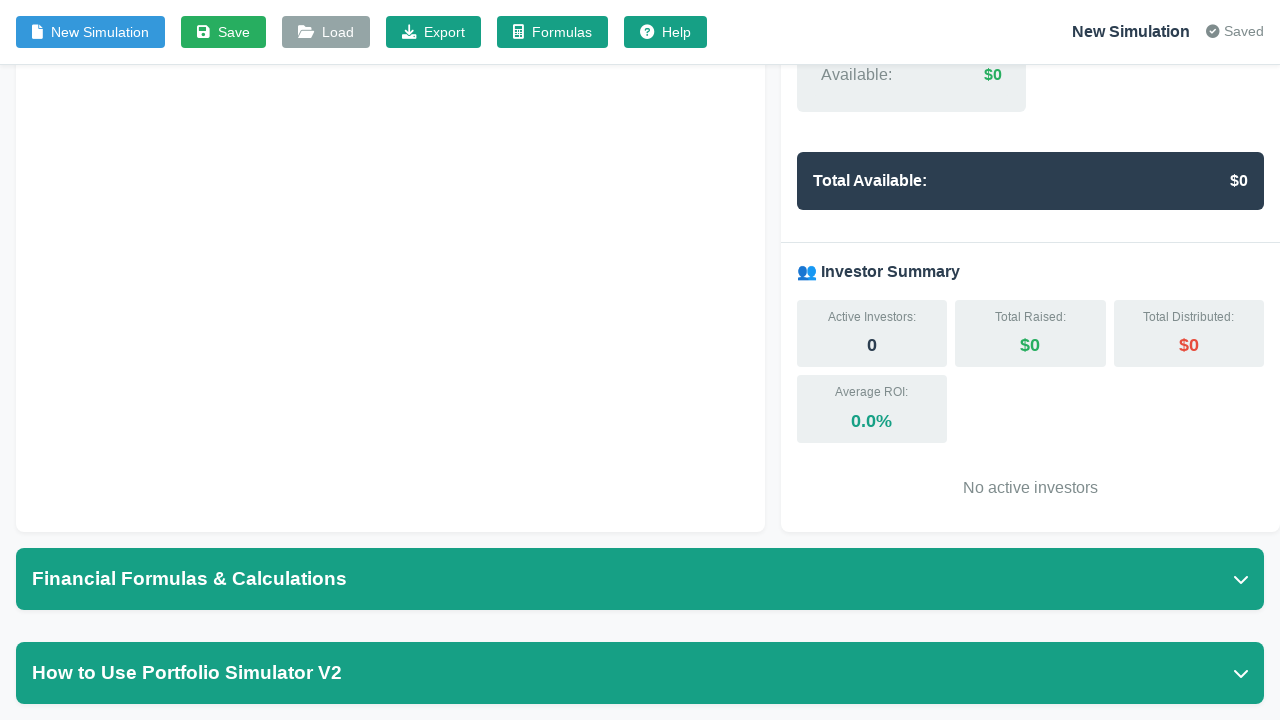